Tests confirmation alert with scrolling - scrolls to the confirm button, clicks it, dismisses the alert, and verifies the result

Starting URL: https://demoqa.com/alerts

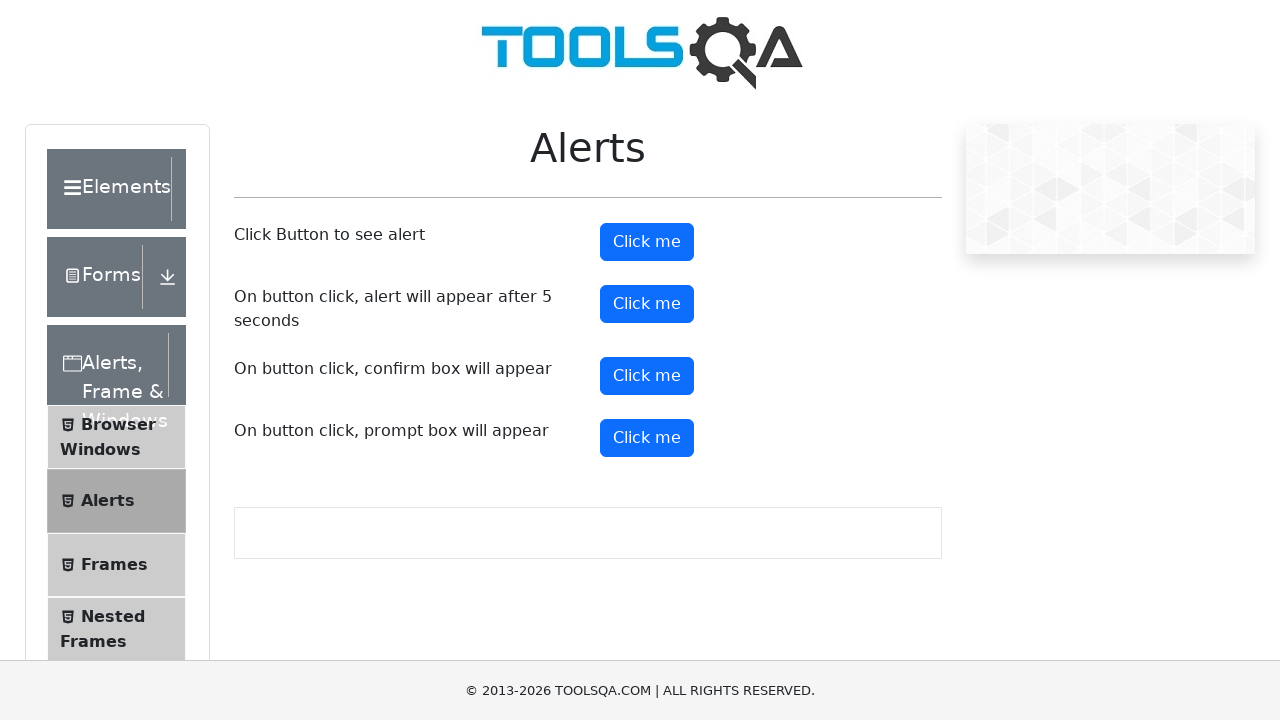

Set up dialog handler to dismiss confirmation alert
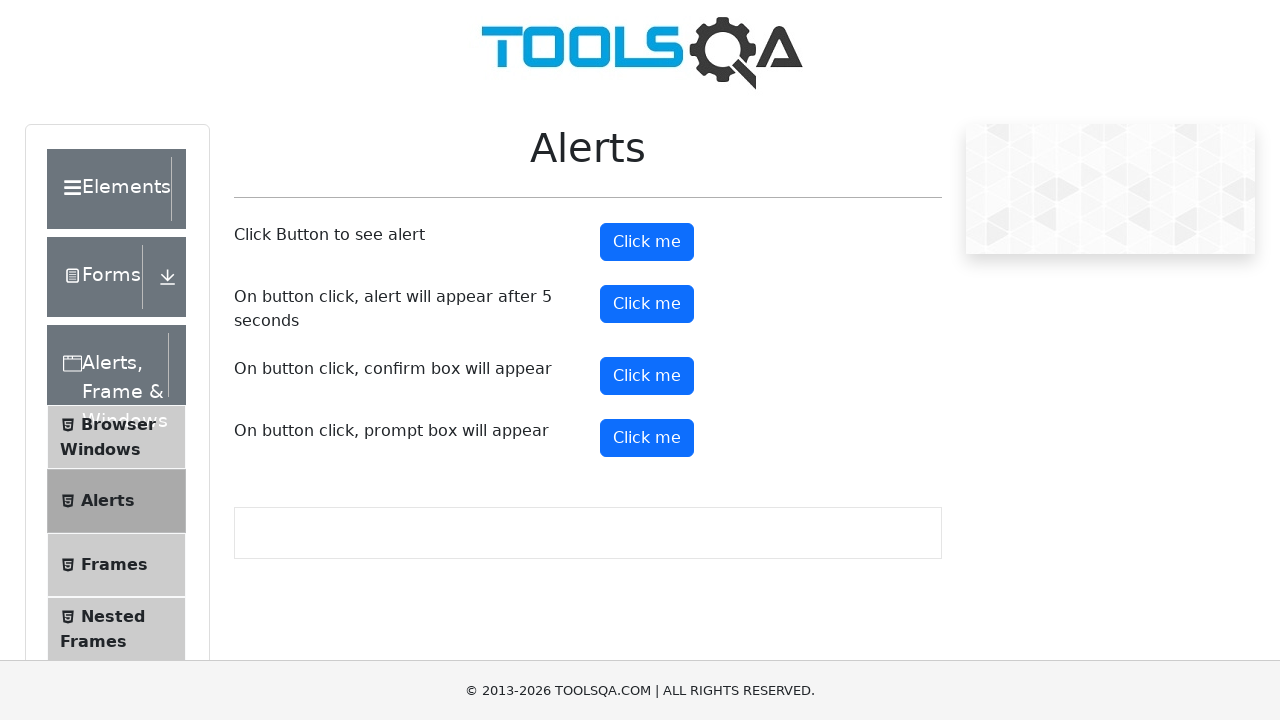

Located the confirm button
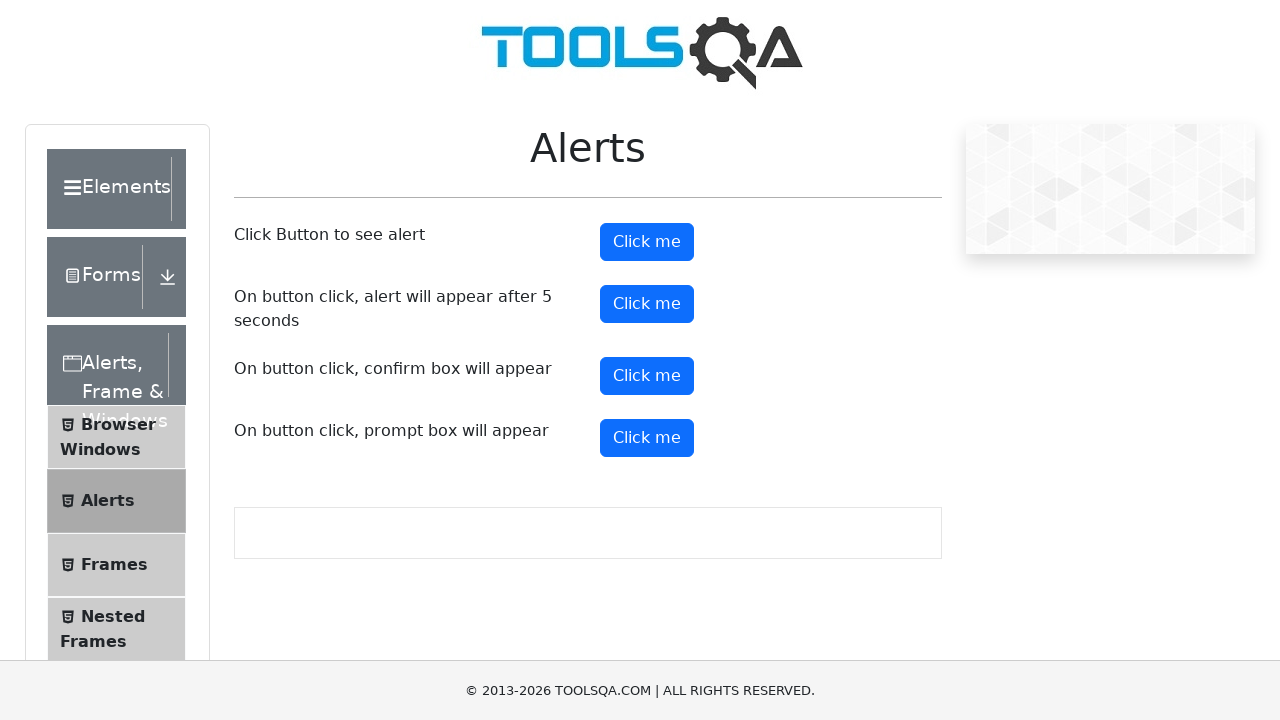

Scrolled to the confirm button
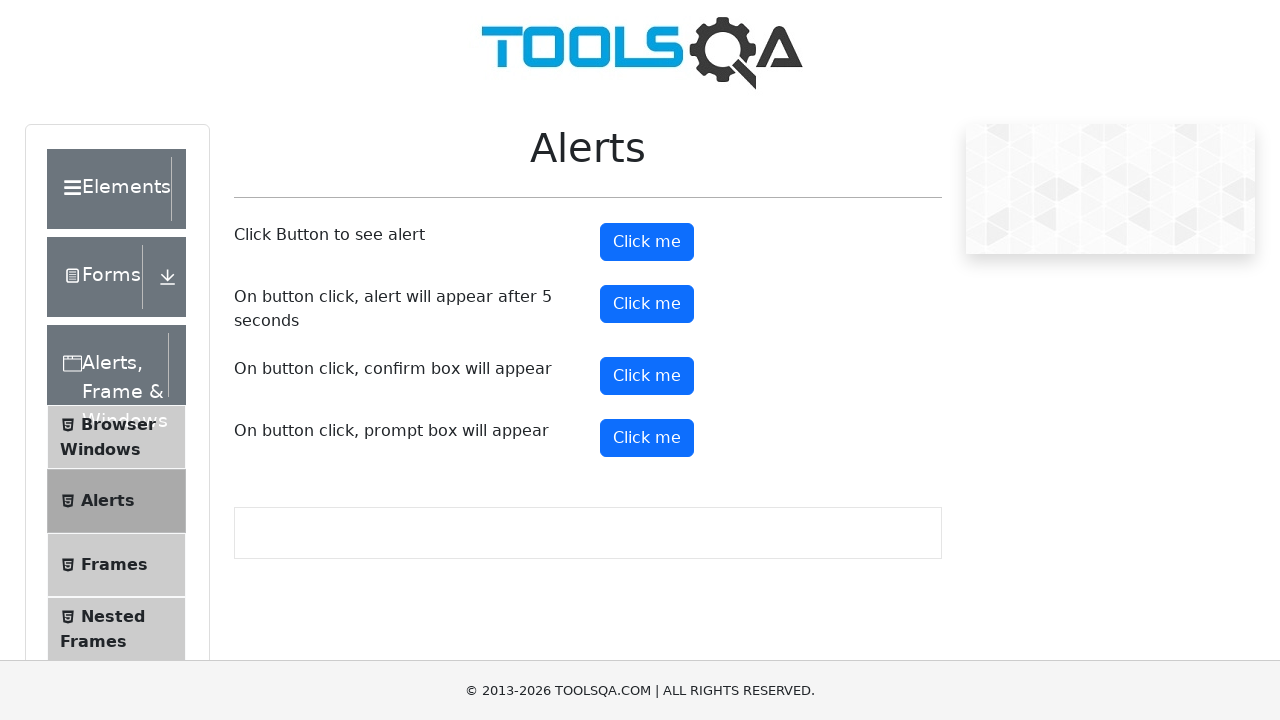

Clicked the confirm button to trigger alert at (647, 376) on #confirmButton
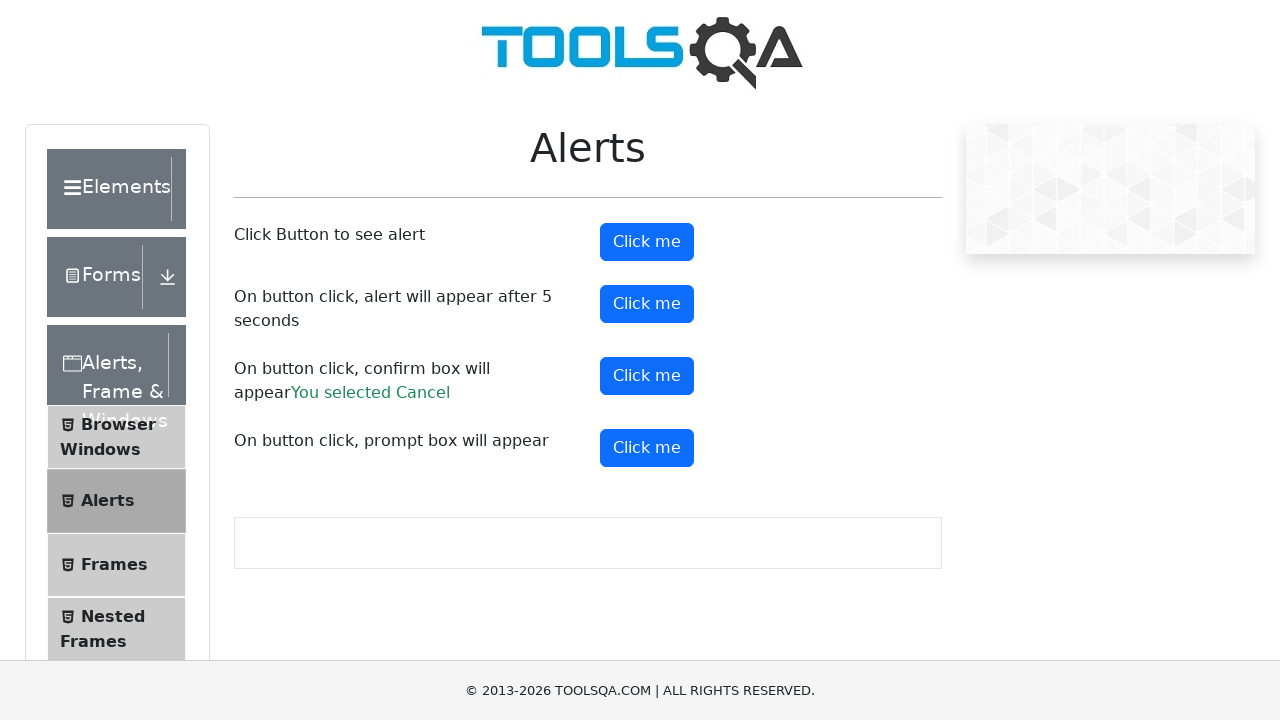

Waited for confirmation result to appear
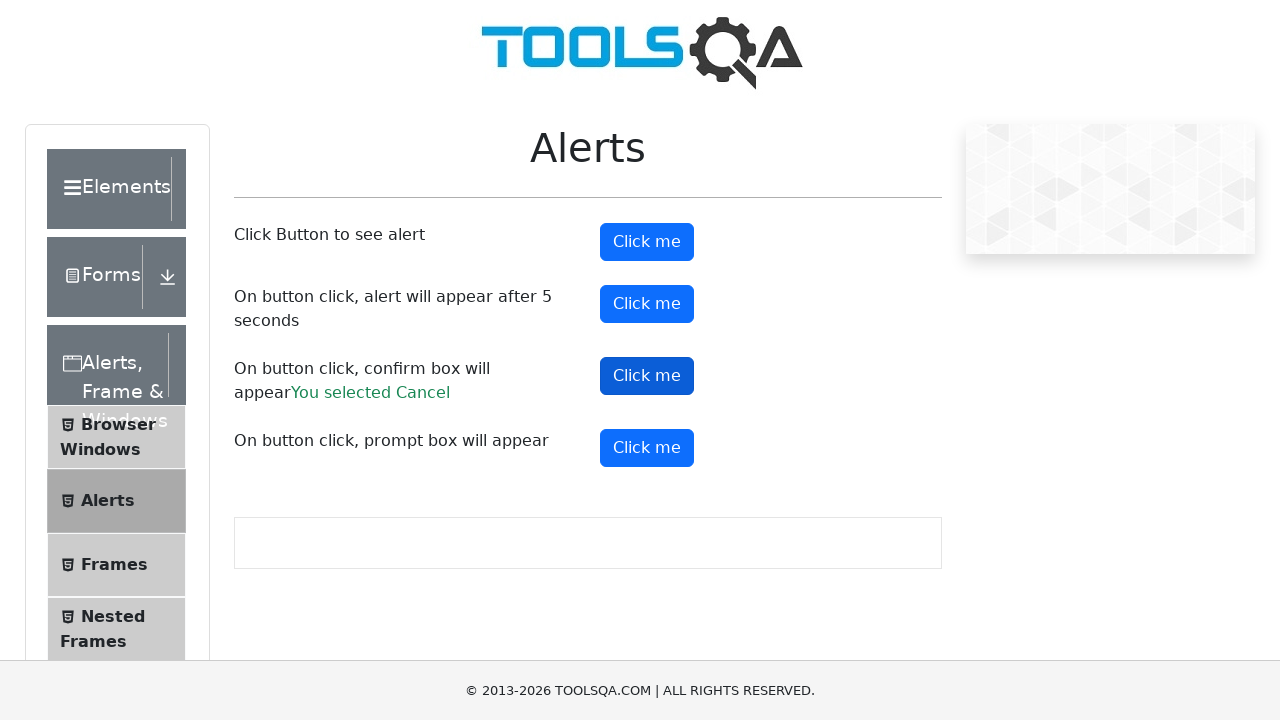

Retrieved the confirmation result text
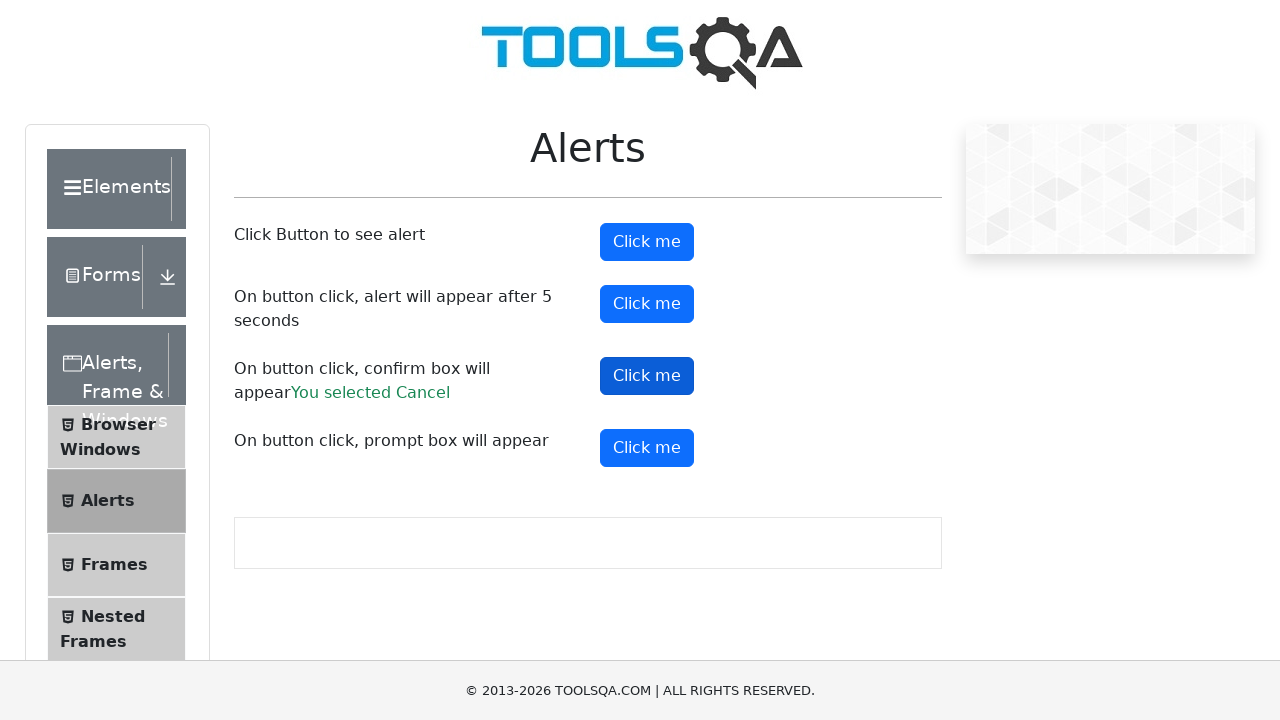

Verified result text matches 'You selected Cancel'
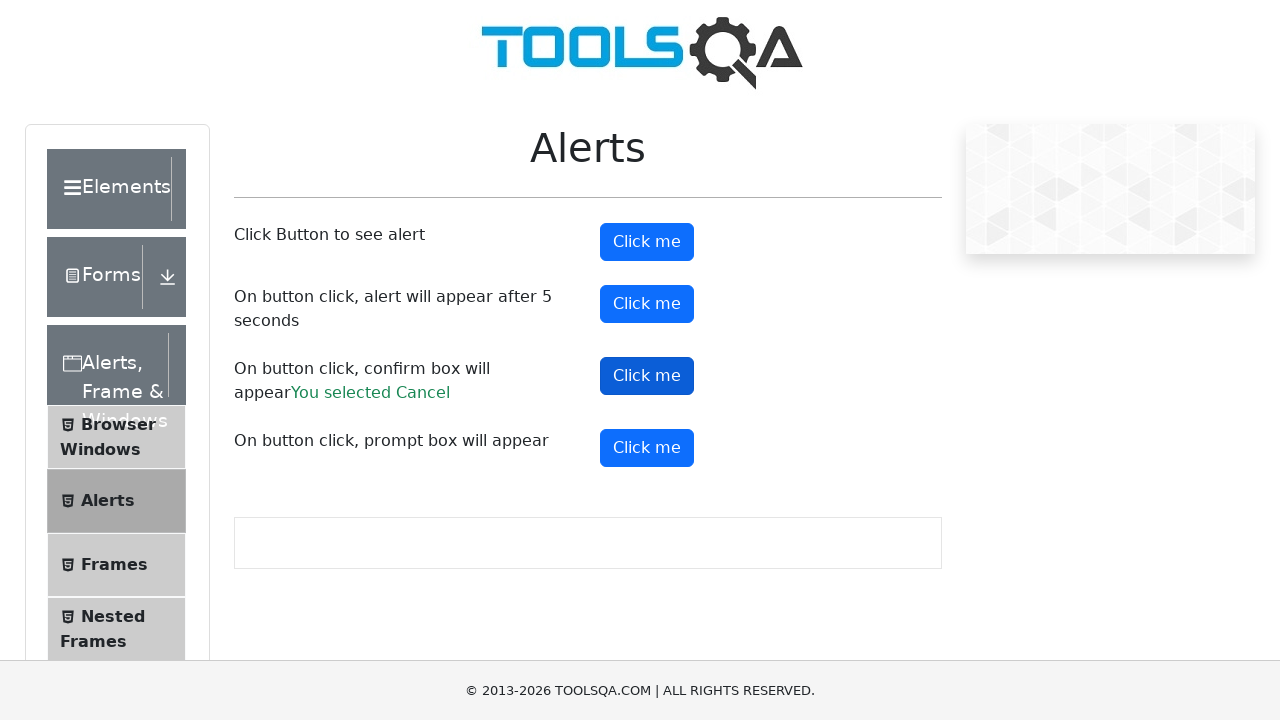

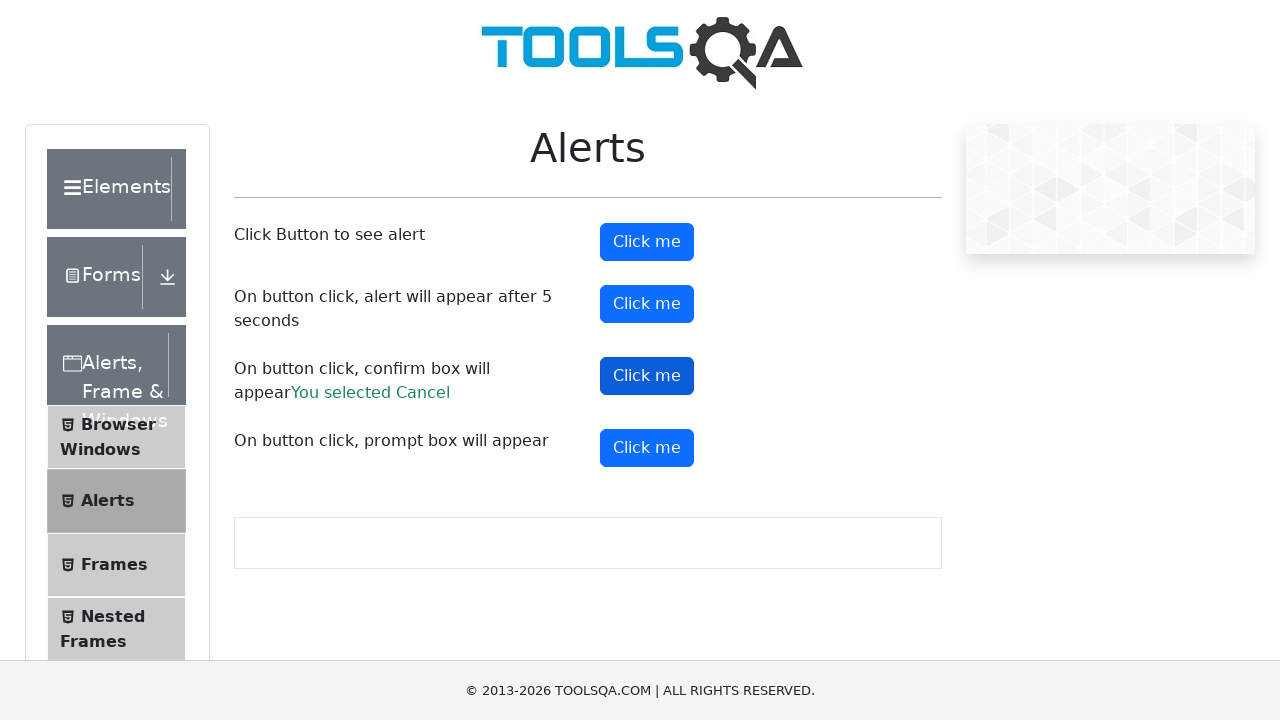